Demonstrates basic browser commands by navigating to a website, retrieving page title, URL, and page source information, then refreshing the page before closing.

Starting URL: http://daringfireball.net/

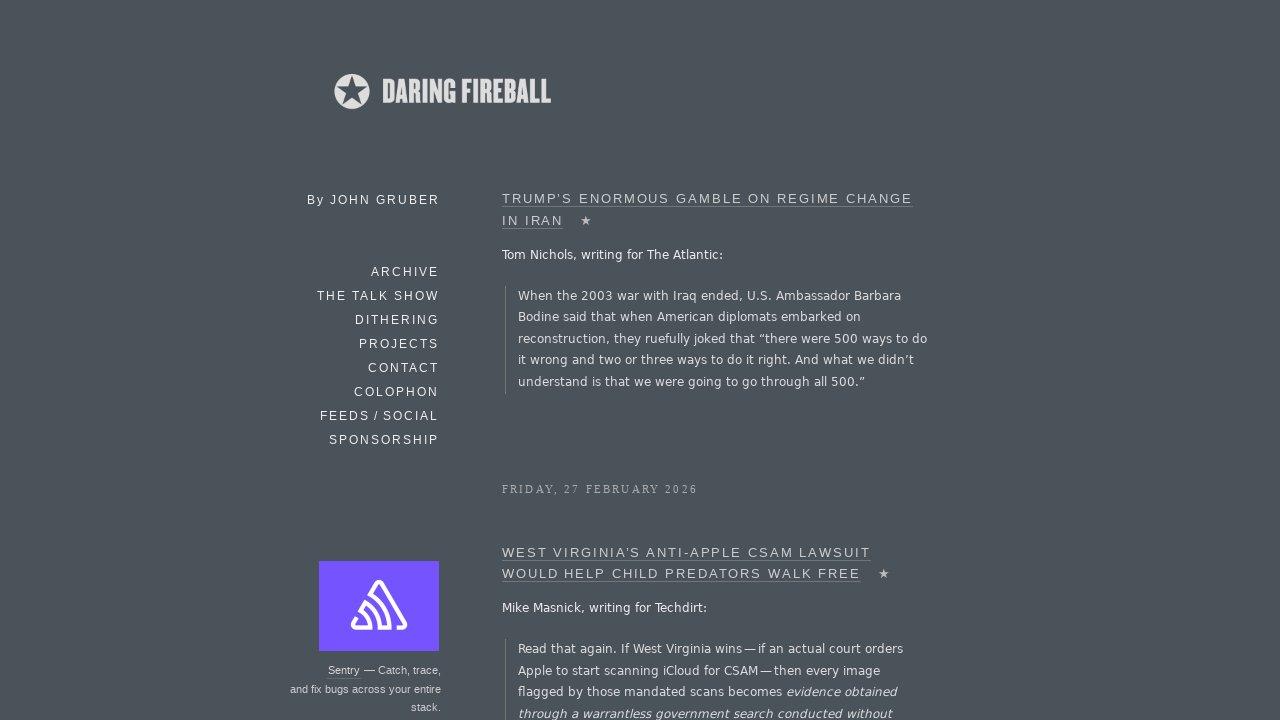

Retrieved page title
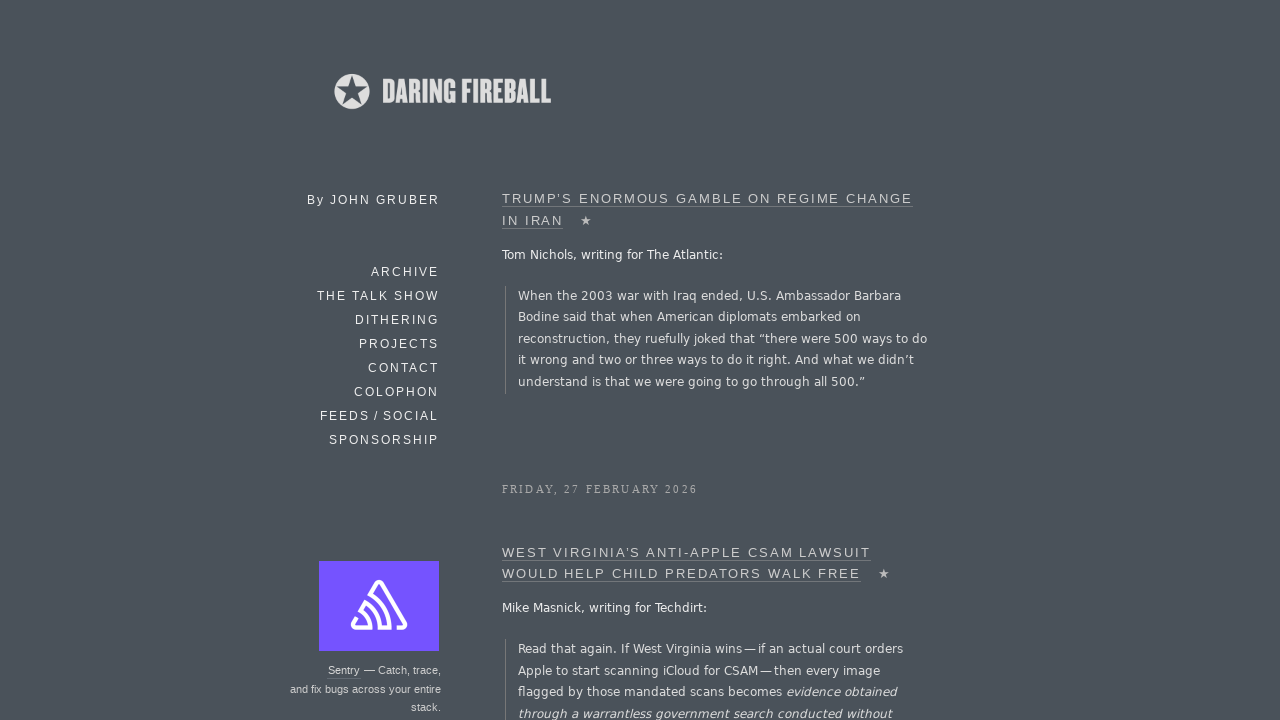

Calculated page title length
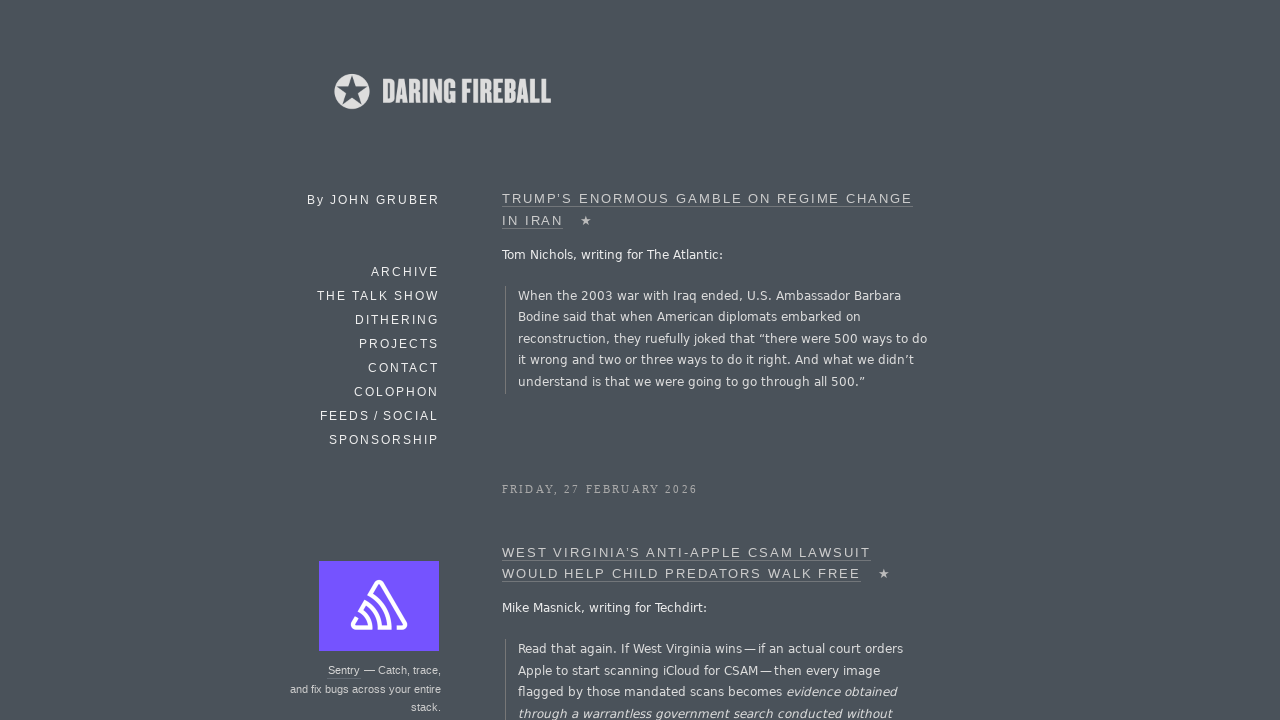

Retrieved current page URL
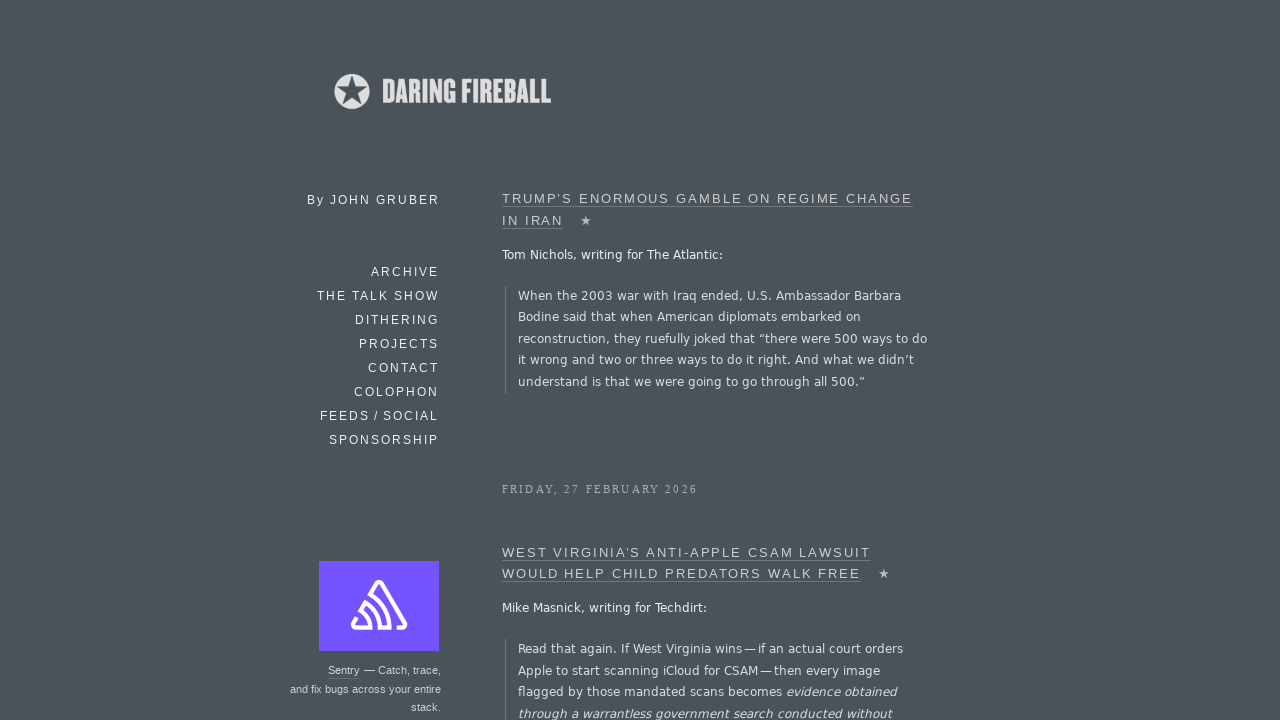

Calculated current URL length
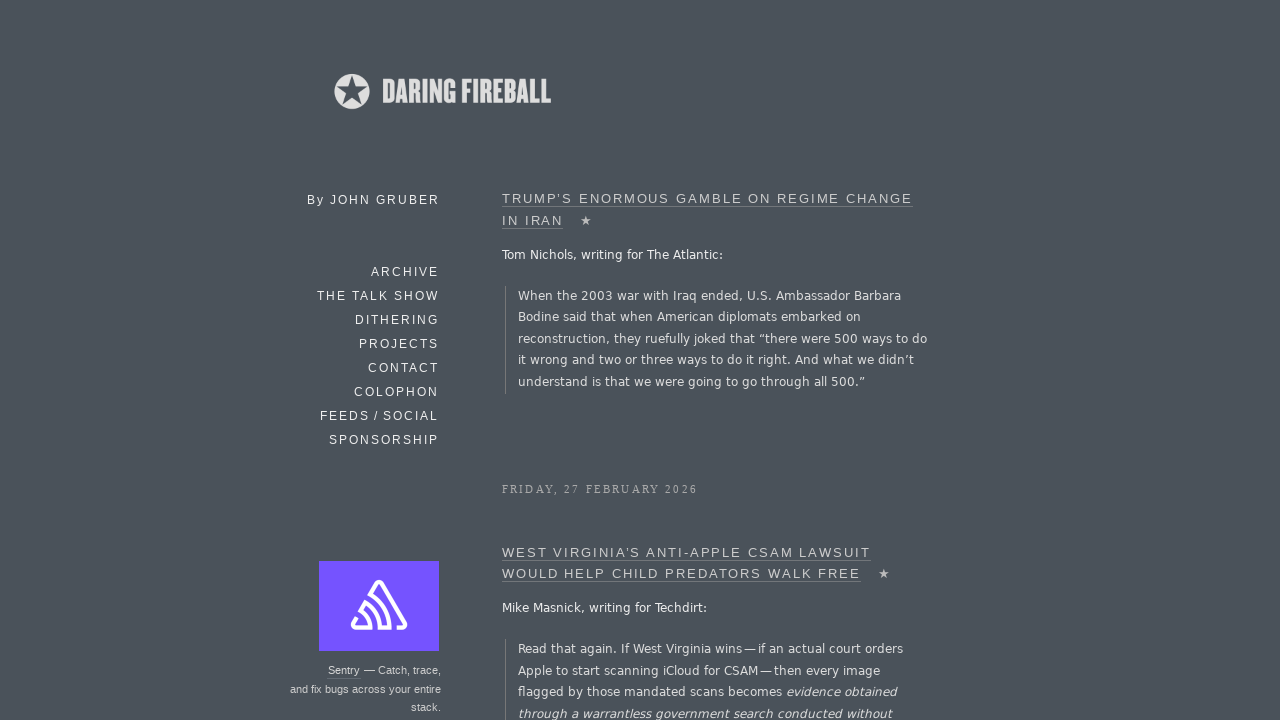

Refreshed the page
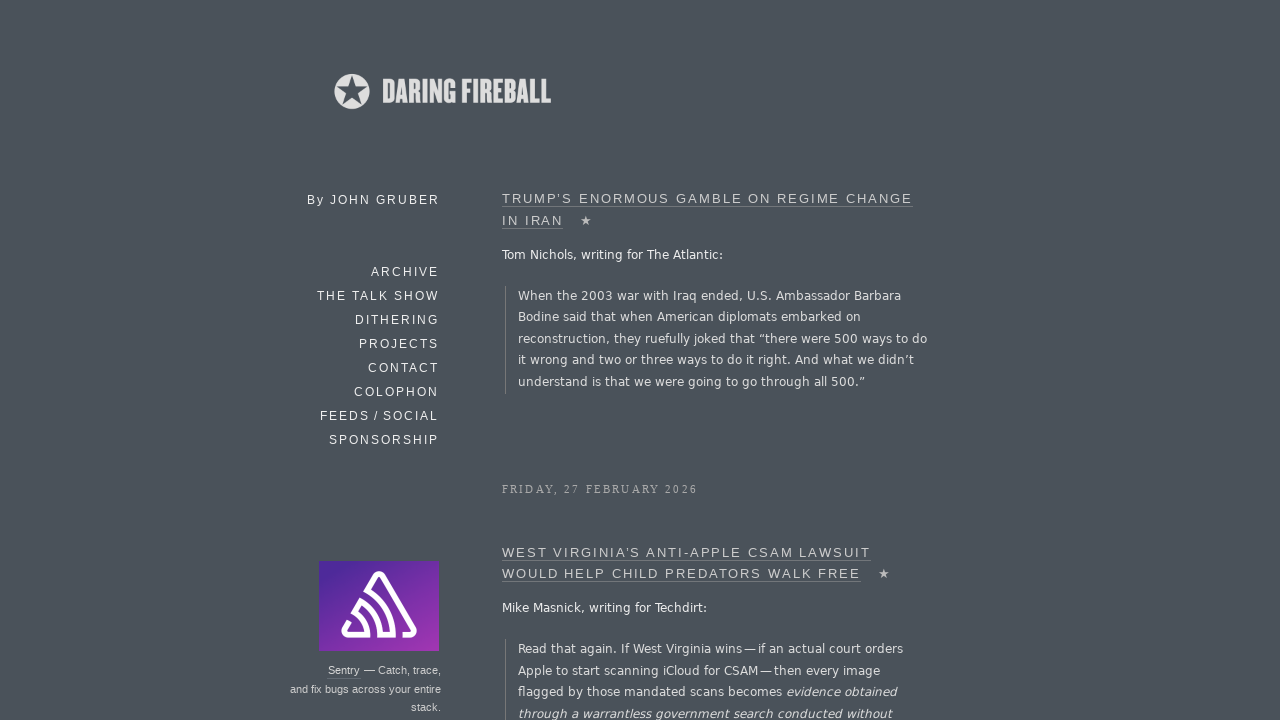

Retrieved page source content
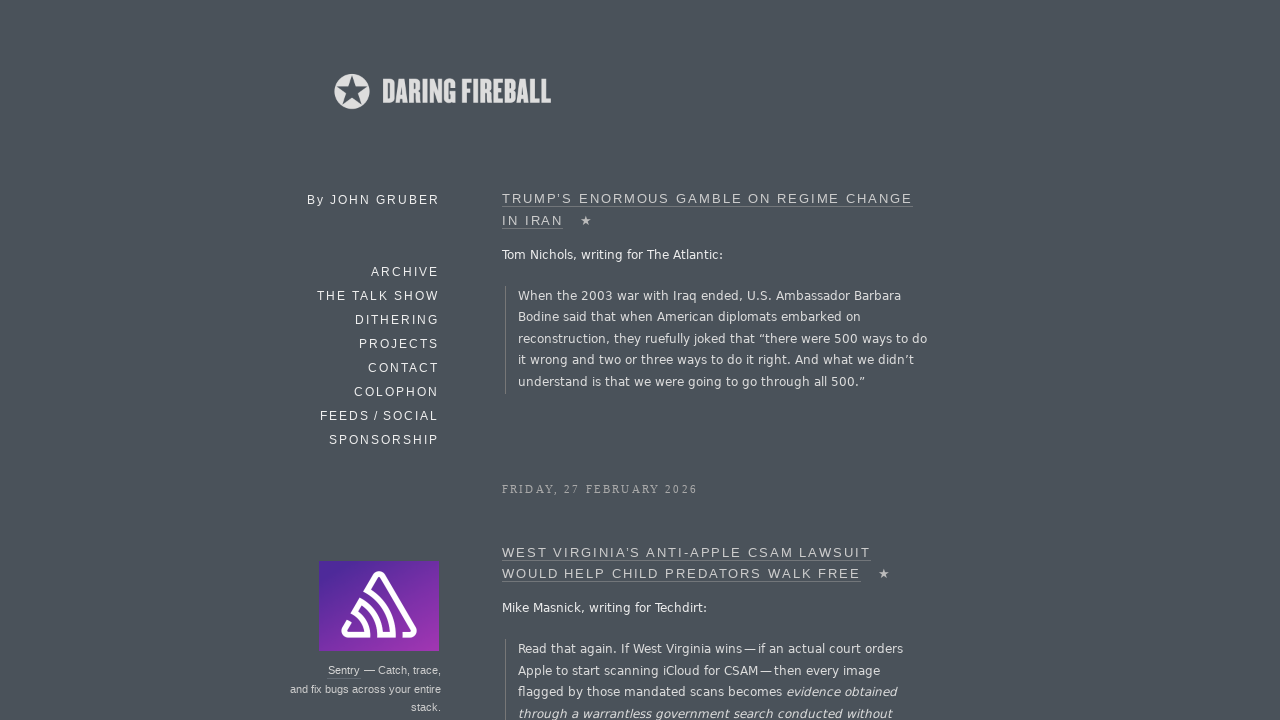

Calculated page source length
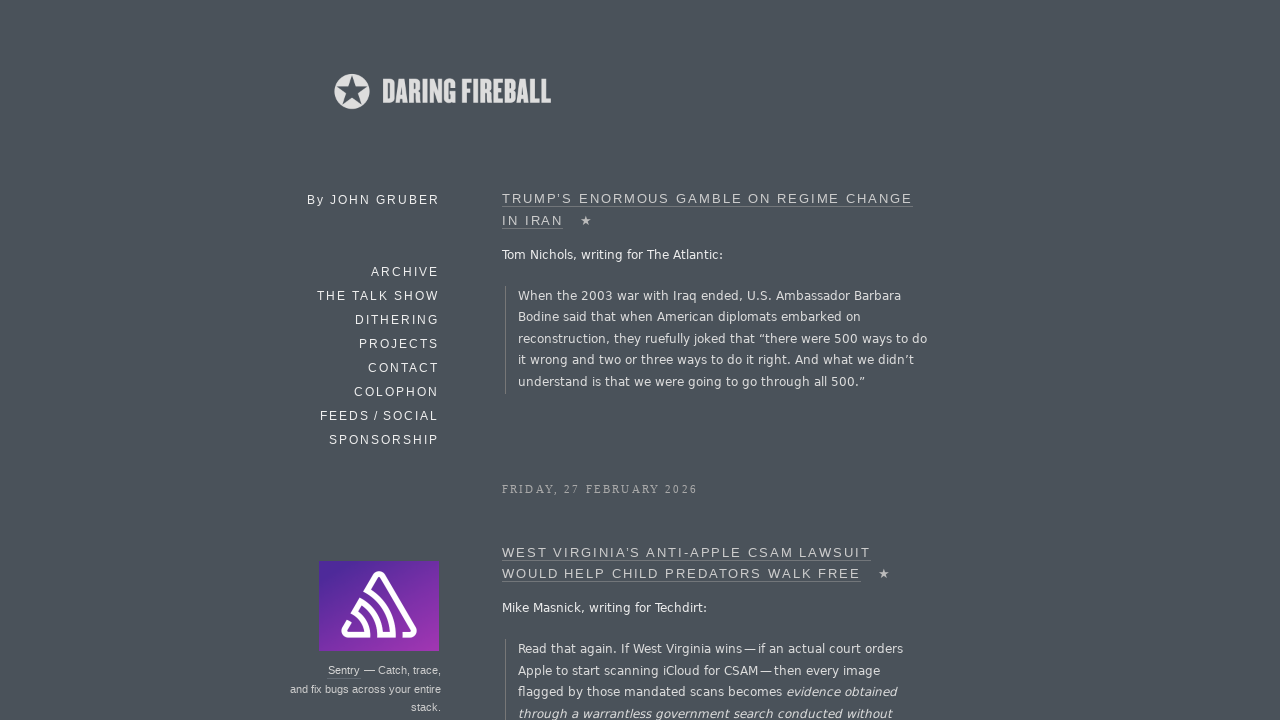

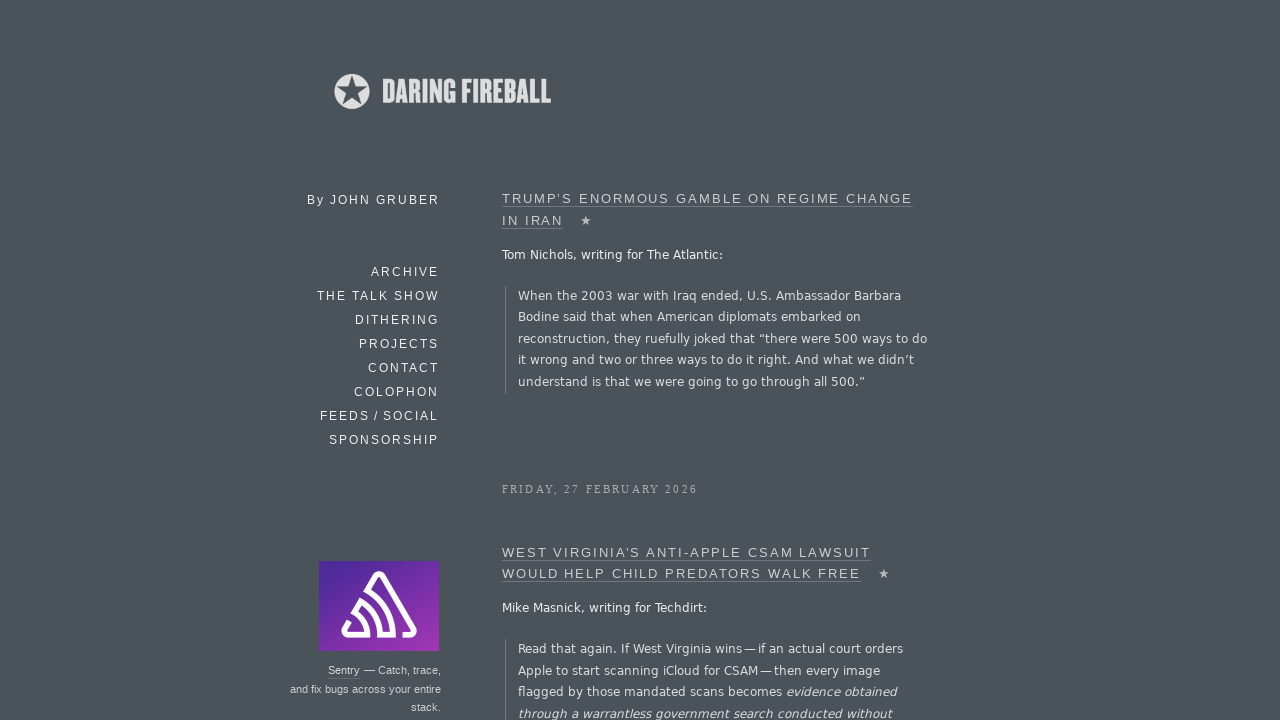